Opens a website, maximizes the browser window, retrieves the page title, and verifies it matches the expected title.

Starting URL: https://www.softwaretestingmaterial.com

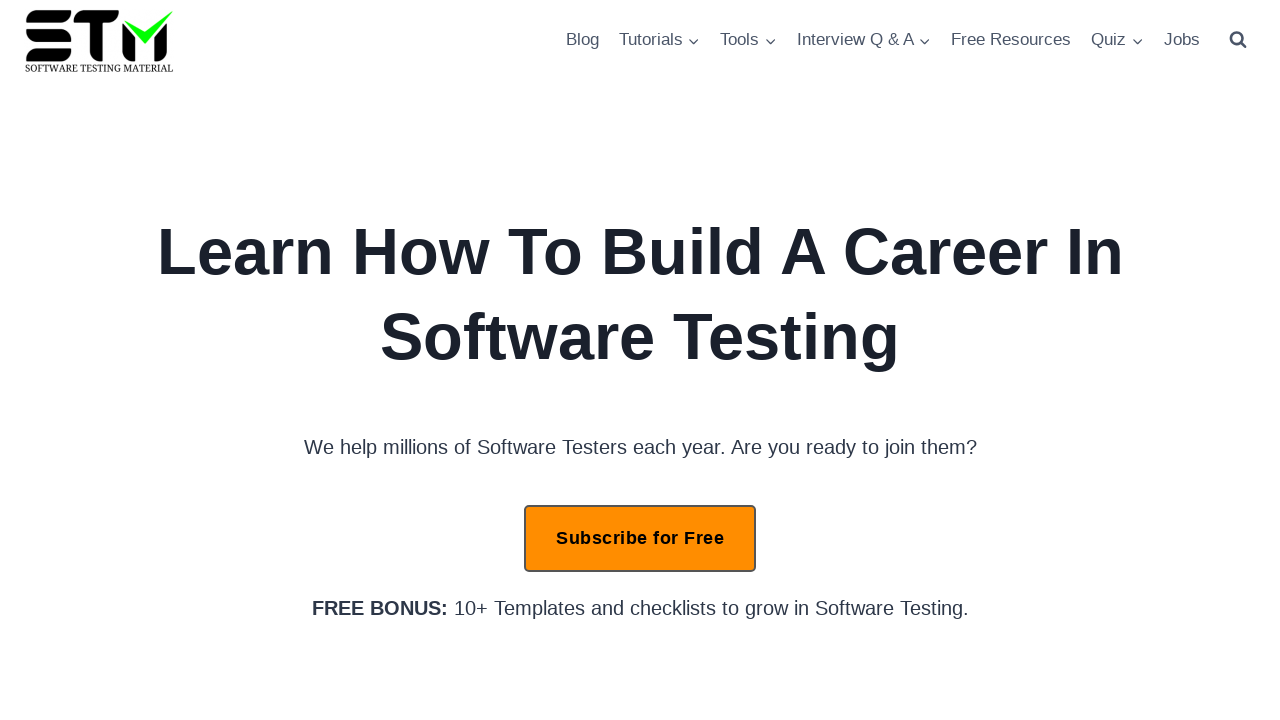

Maximized browser window to 1920x1080
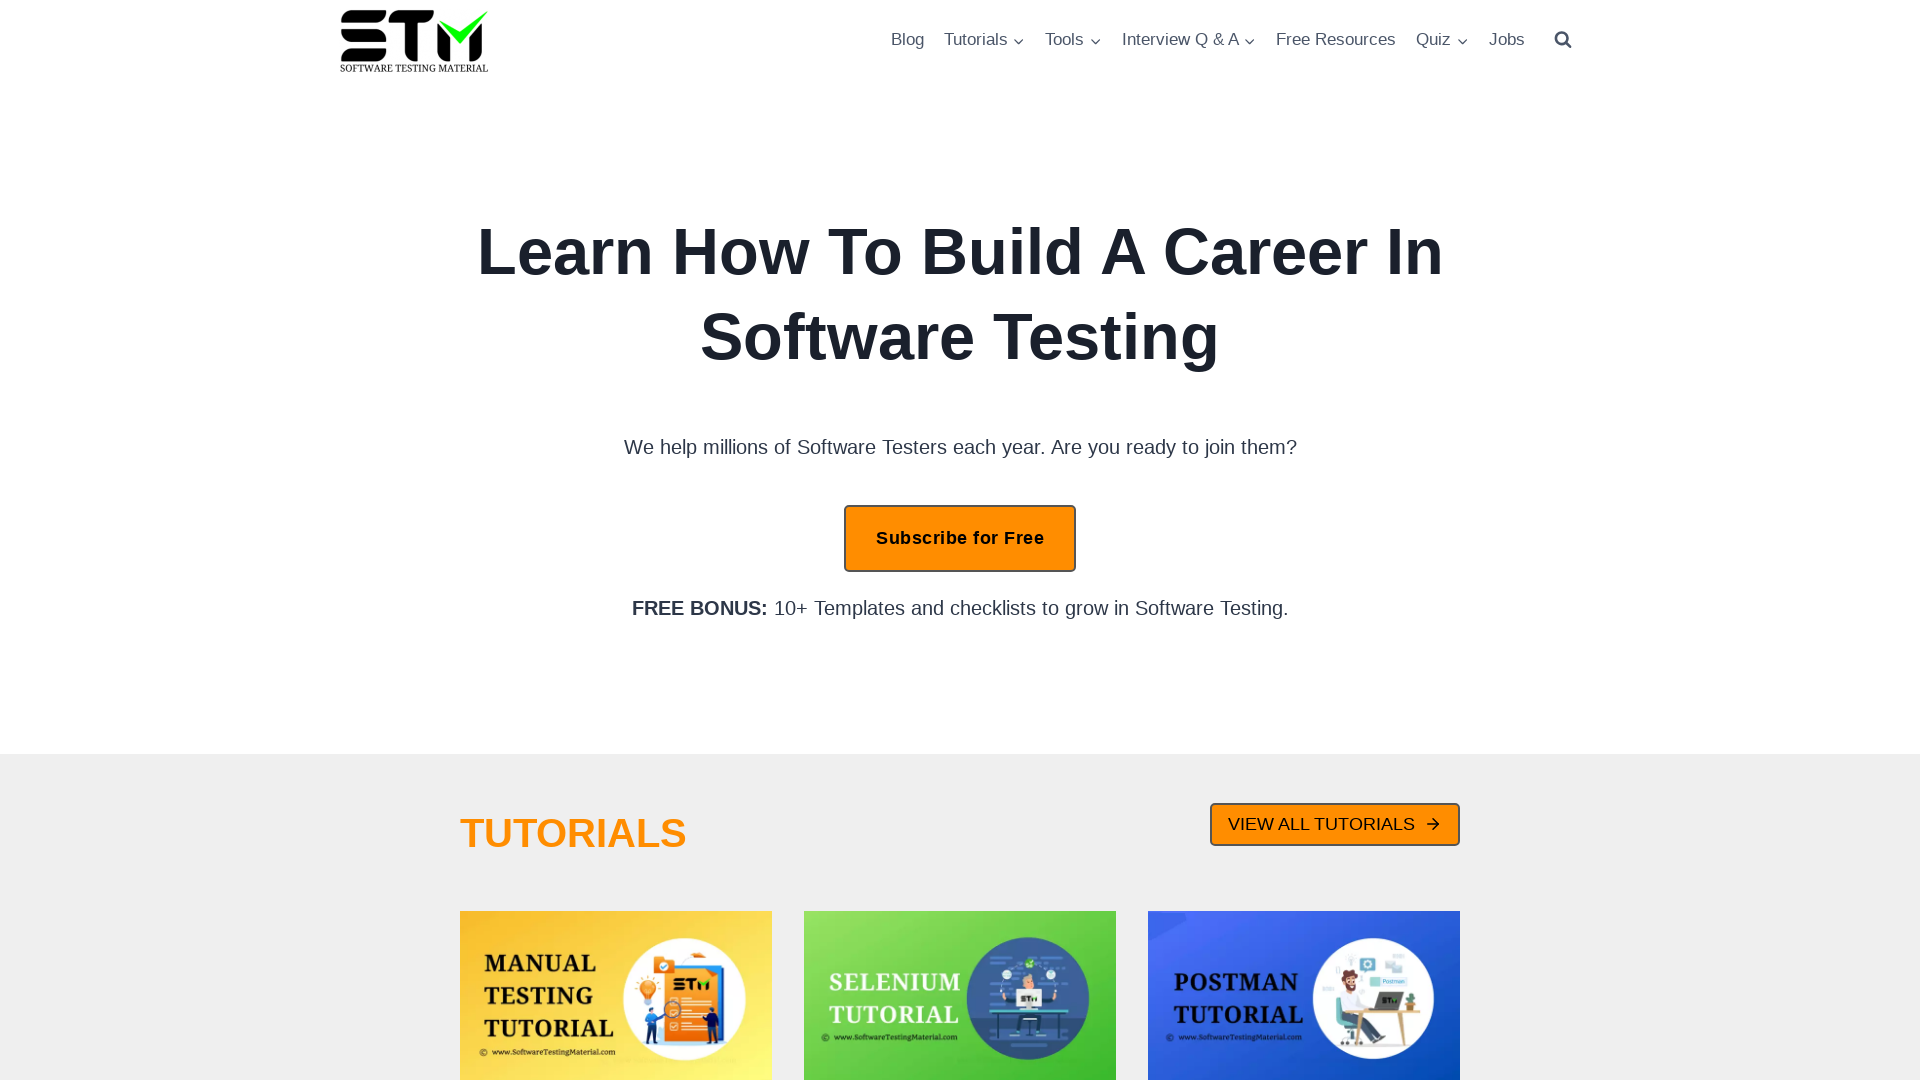

Retrieved page title
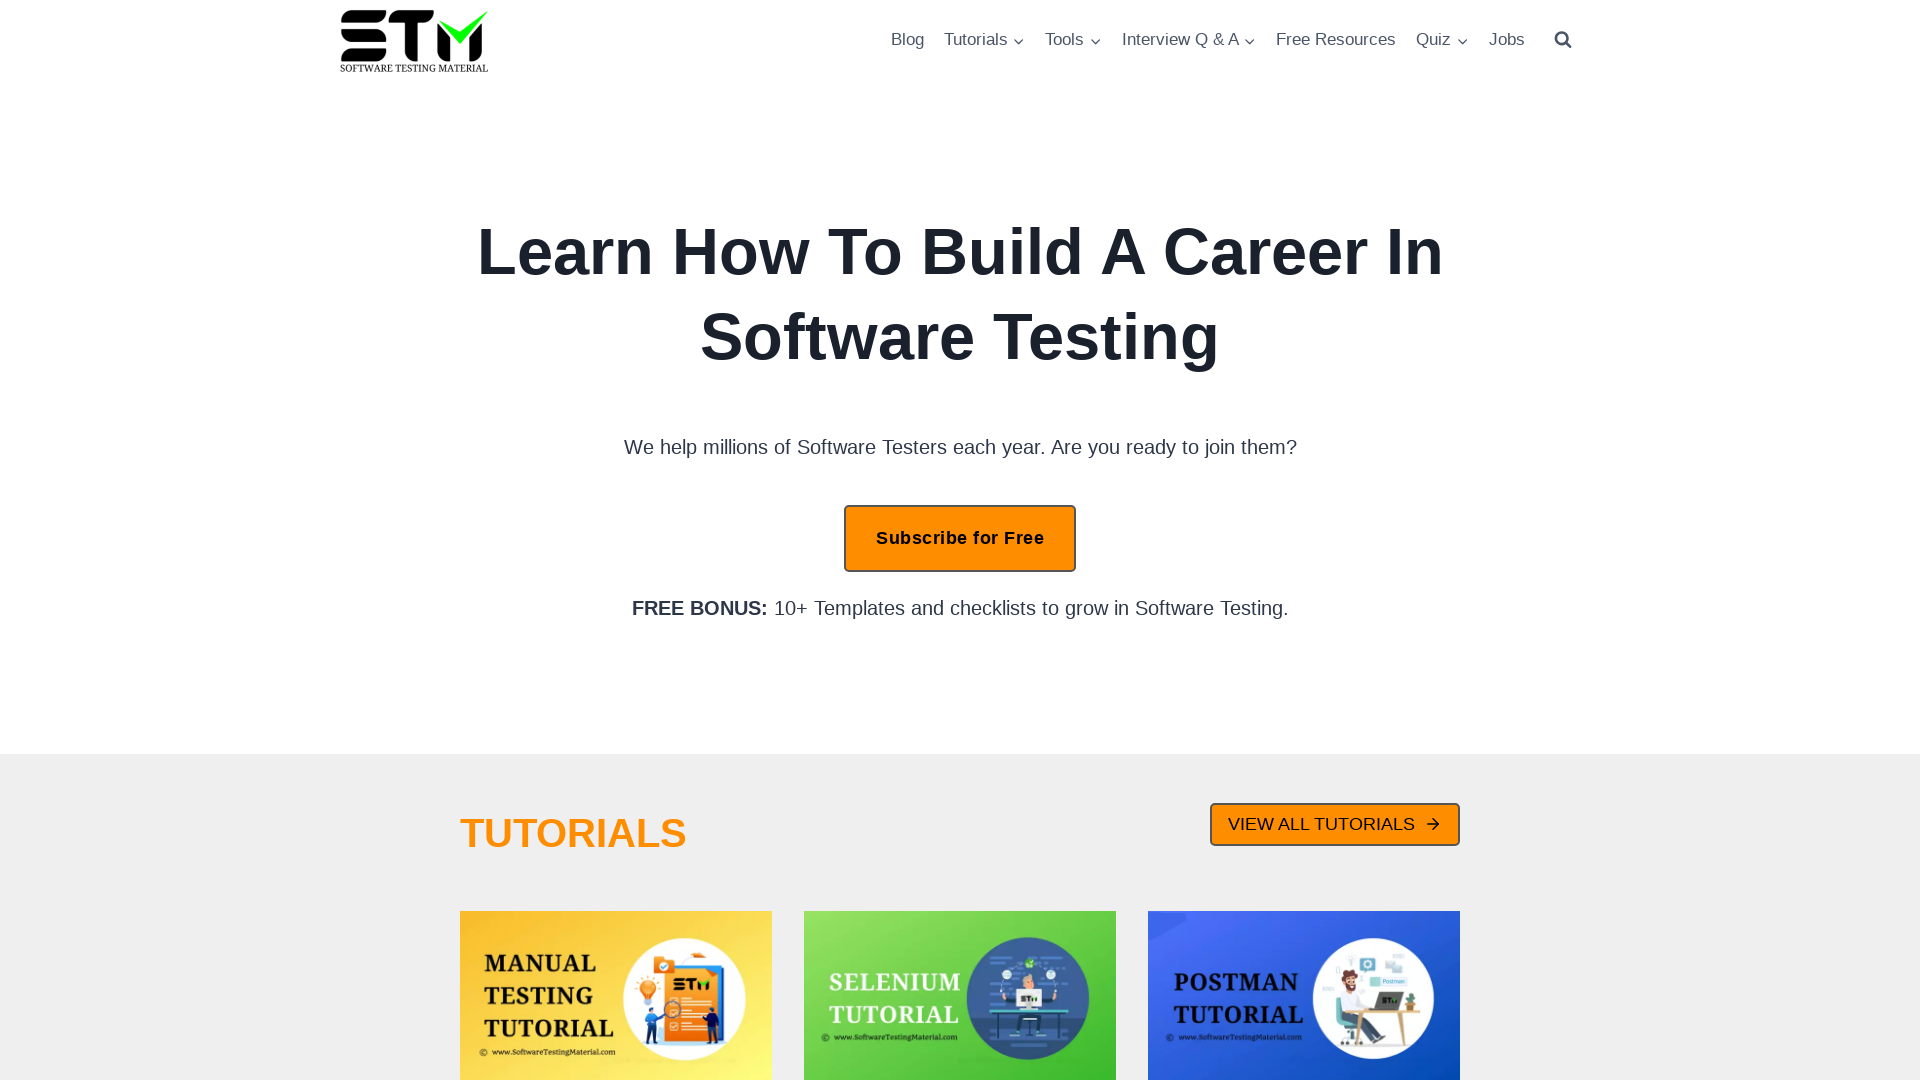

Title verification failed - expected and actual titles do not match
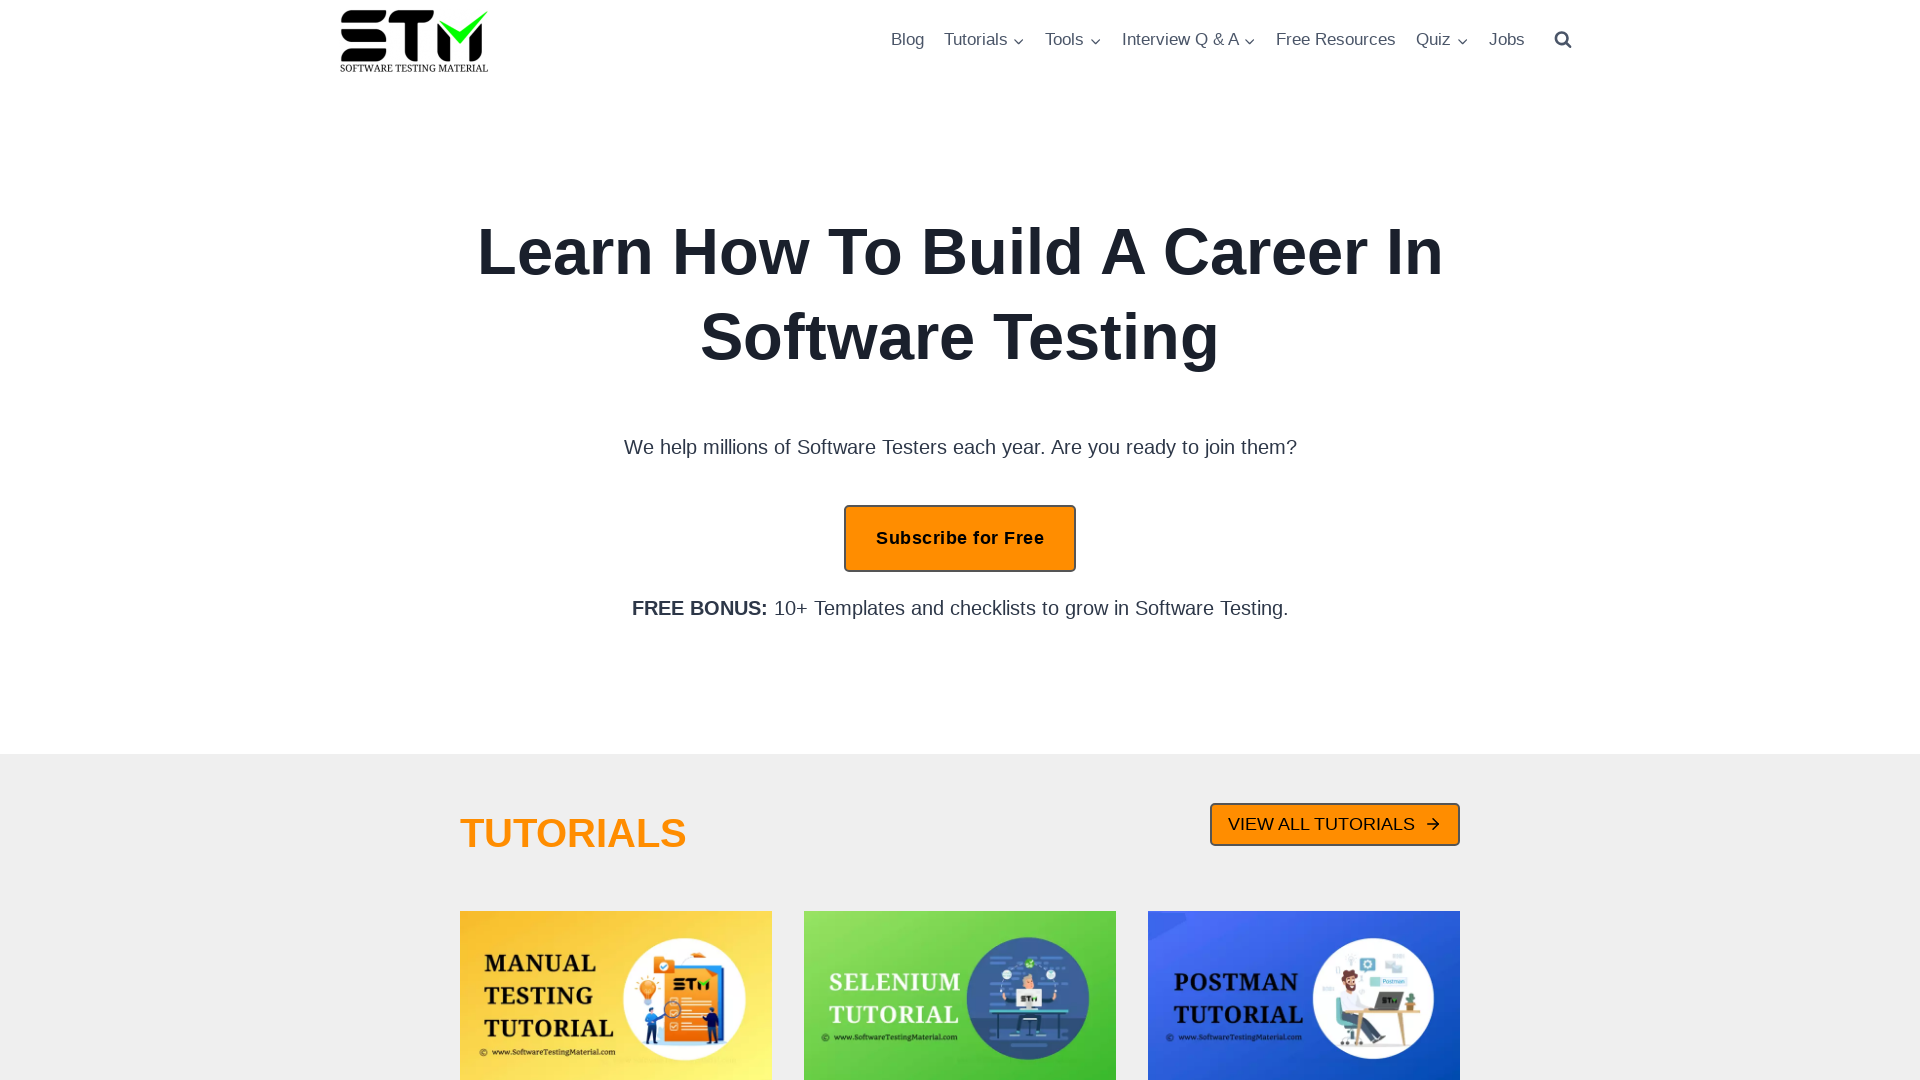

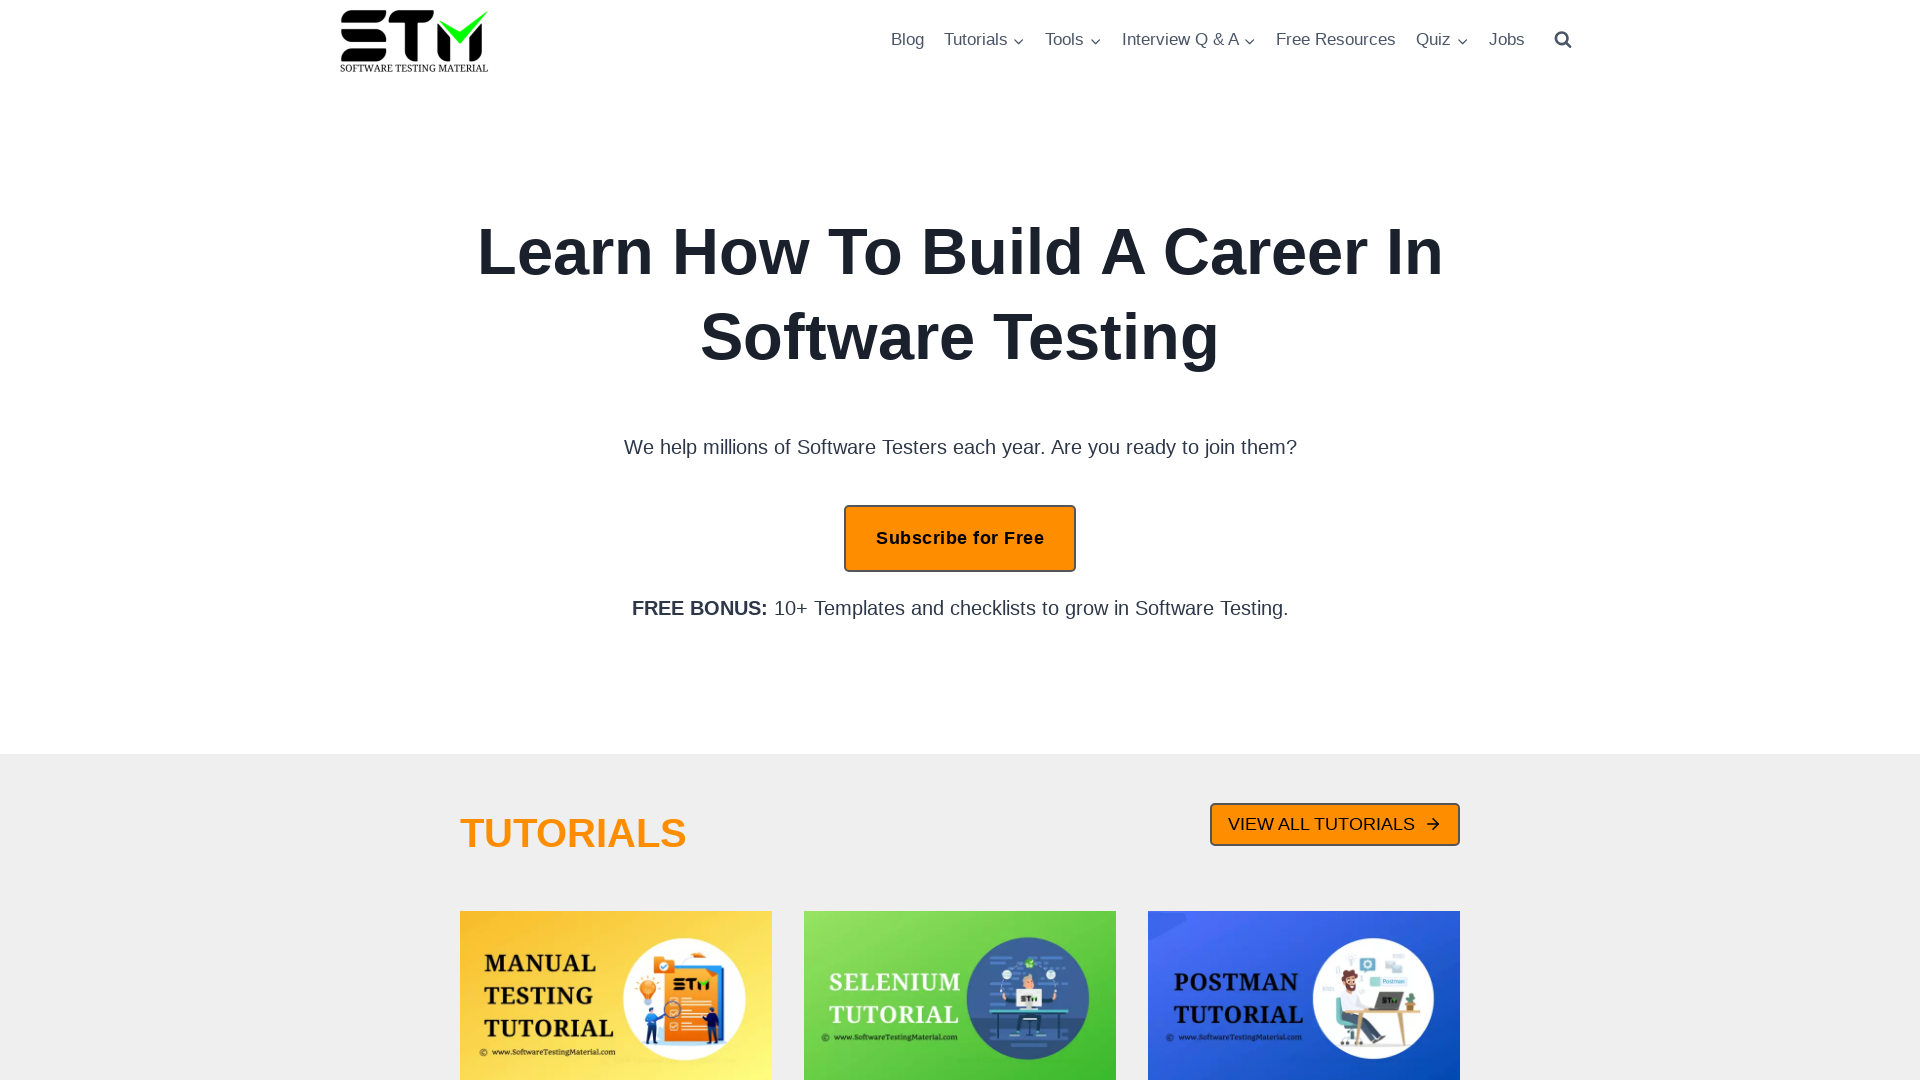